Tests adding a Cyrillic task "А" to an existing category "1"

Starting URL: http://qa-assignment.oblakogroup.ru/board/:nil21

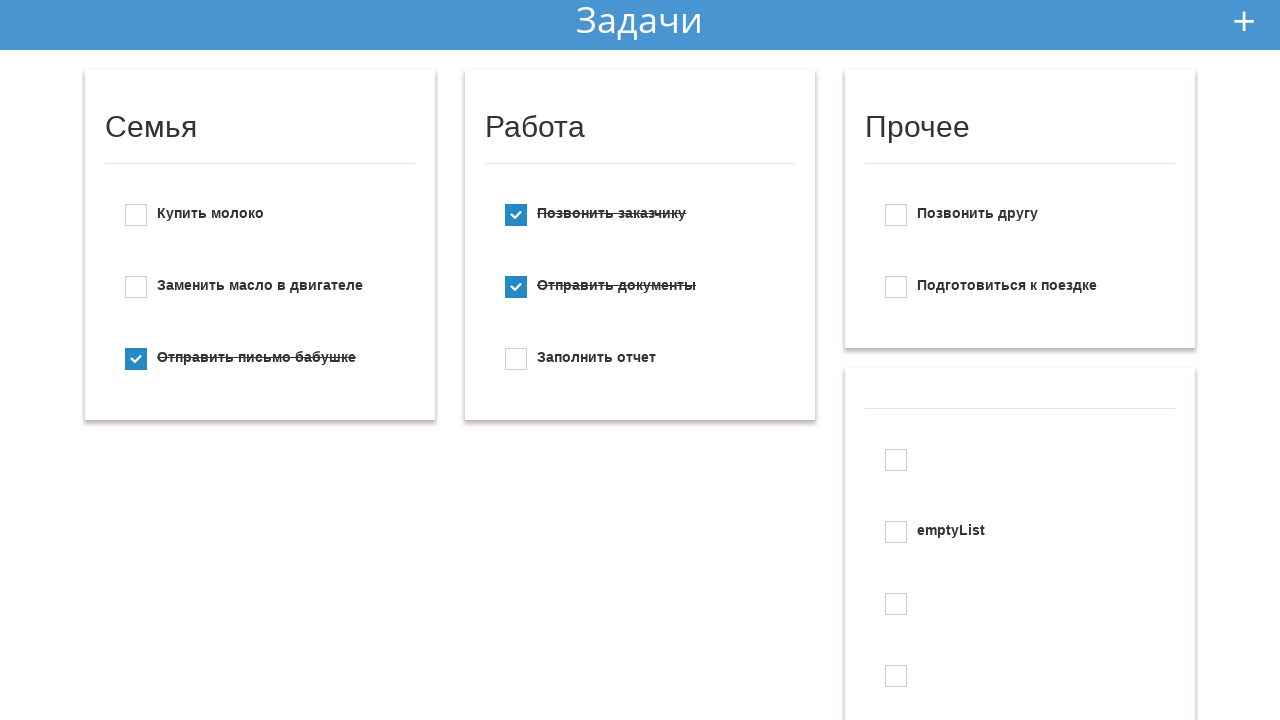

Clicked add new todo button at (1244, 21) on #add_new_todo
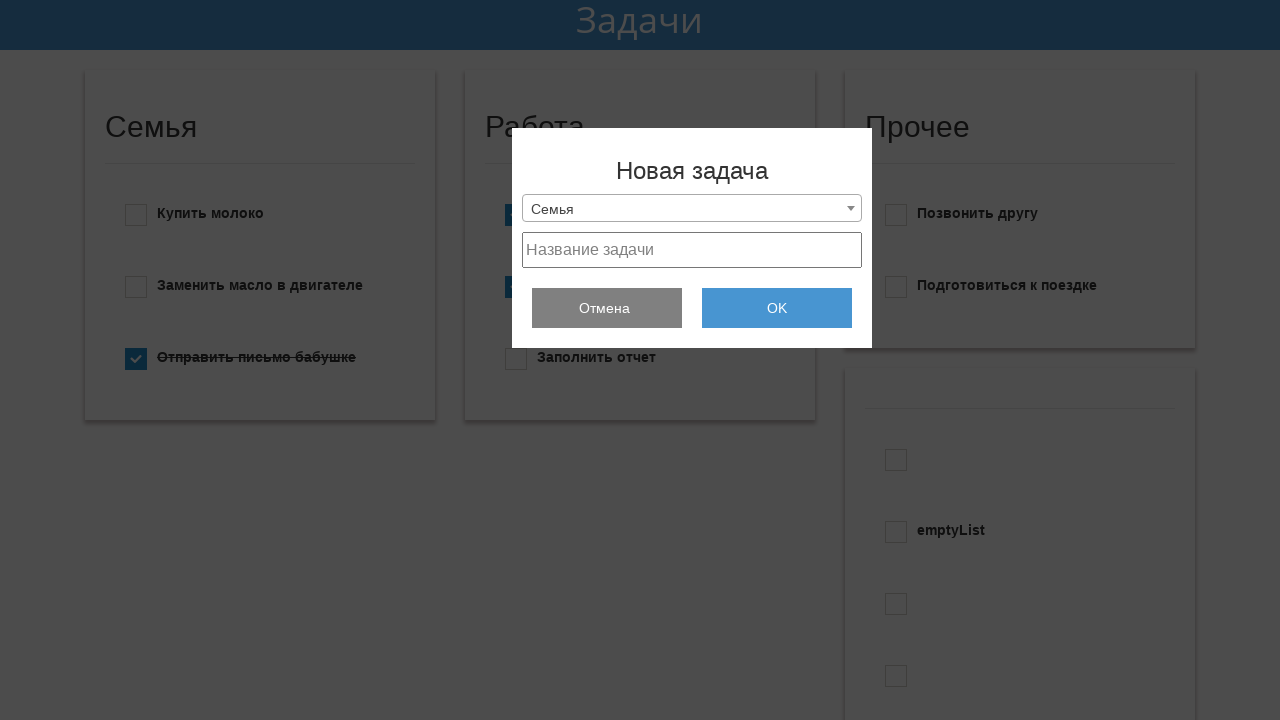

Clicked dropdown menu at (692, 208) on .selection
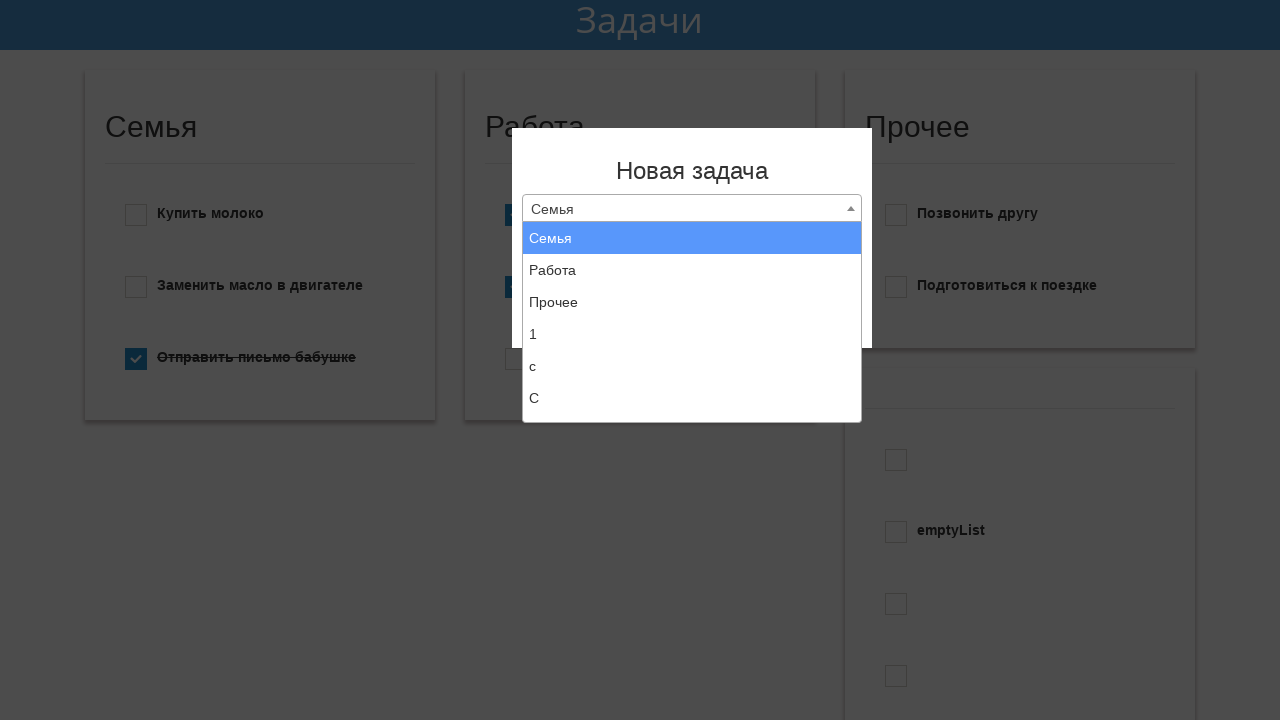

Selected 'Create new list' option at (692, 406) on xpath=//li[text()="Создать новый список"]
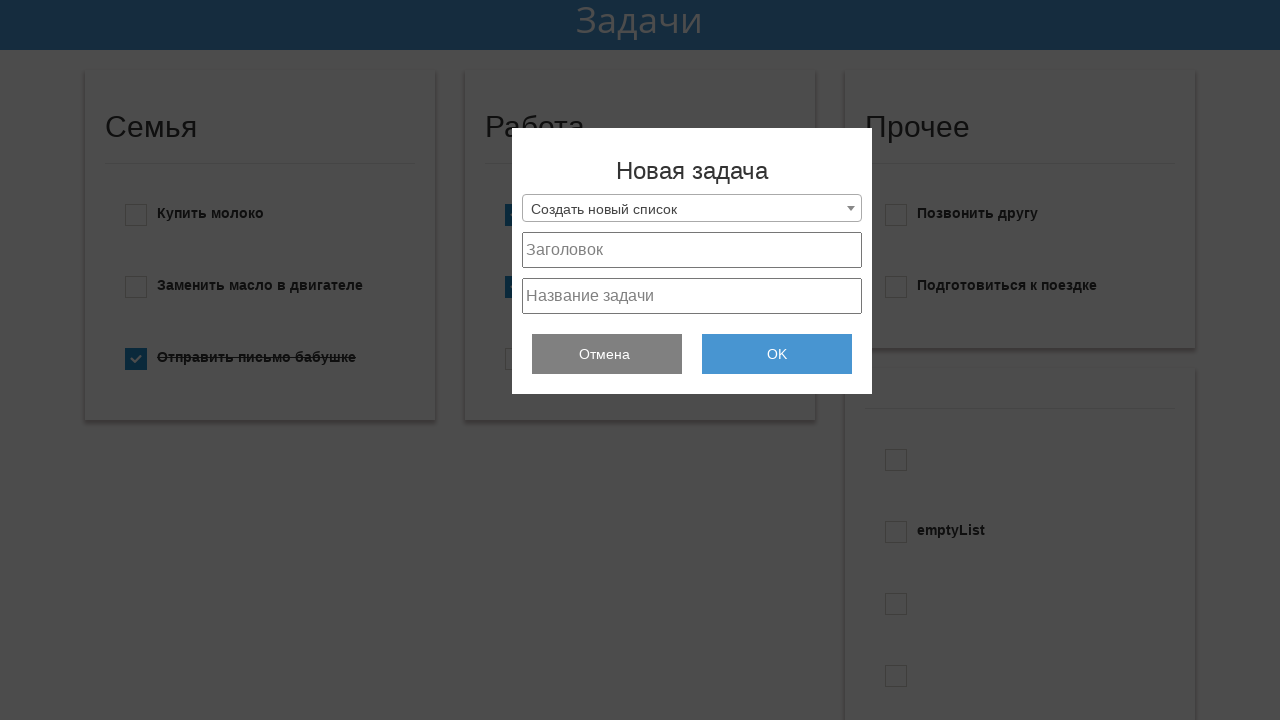

Clicked list title field at (692, 250) on #project_title
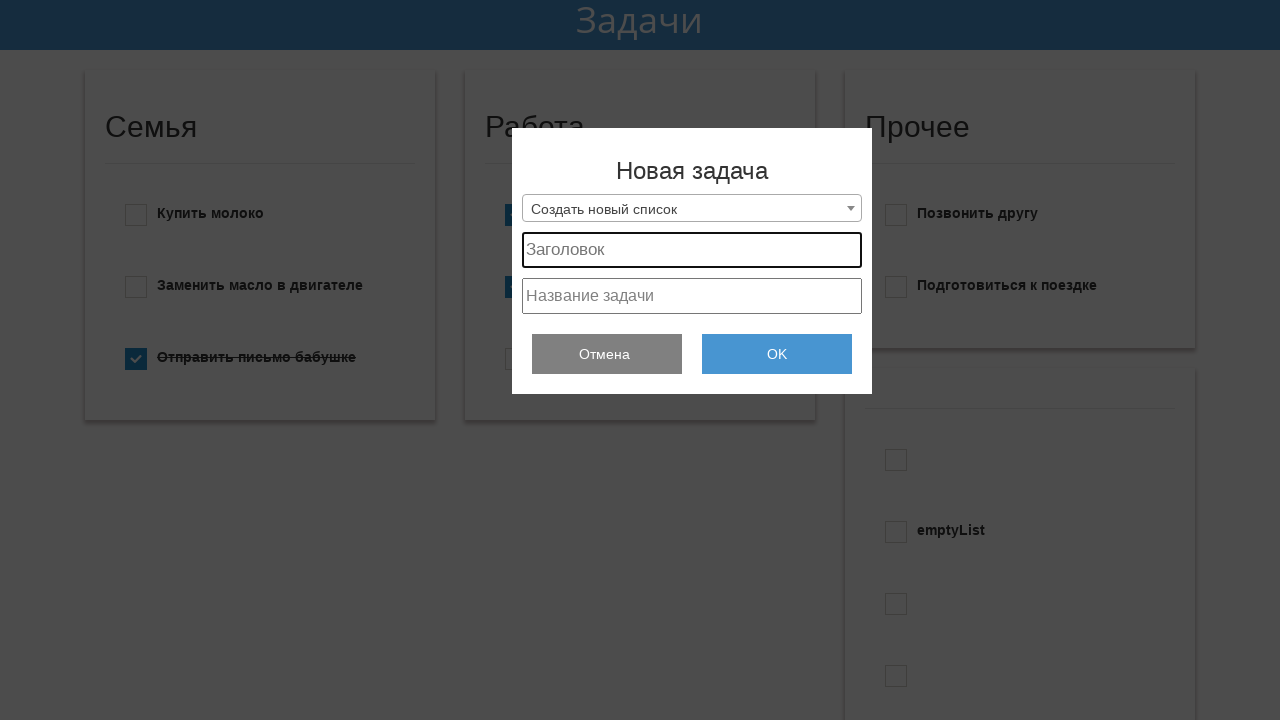

Entered list title '1' on #project_title
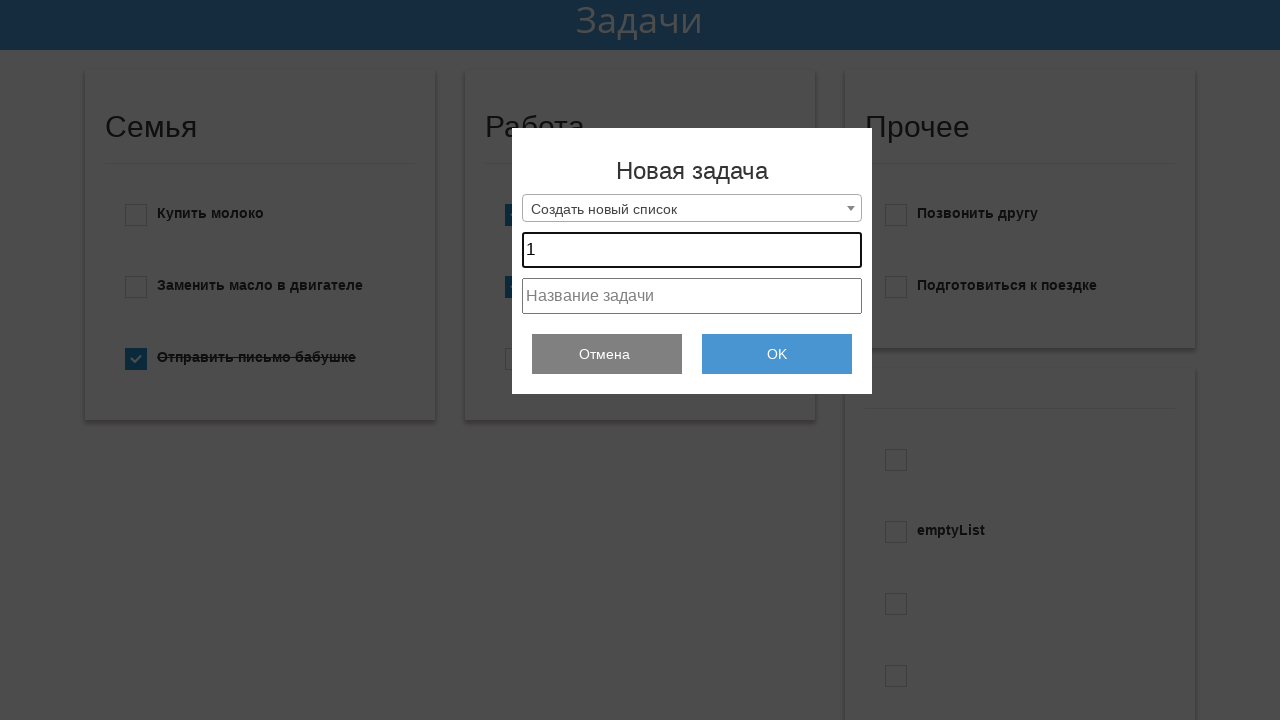

Clicked task field at (692, 296) on #project_text
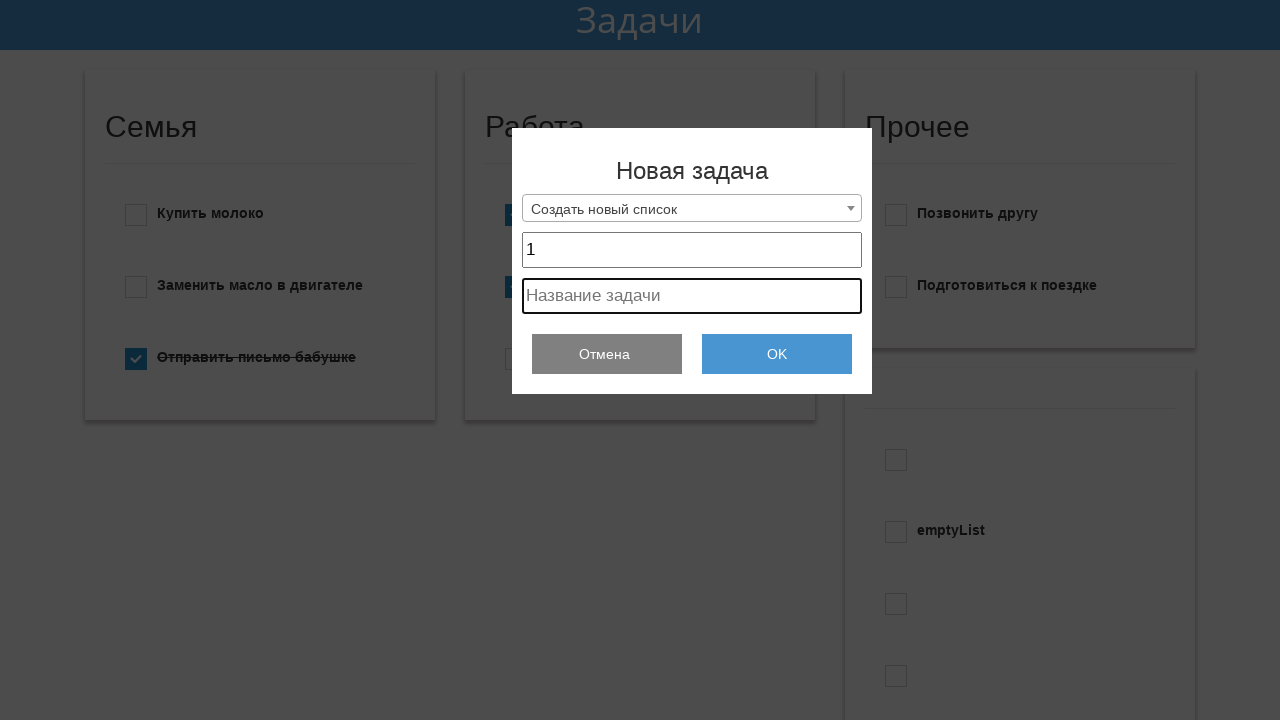

Entered Cyrillic task name 'А' on #project_text
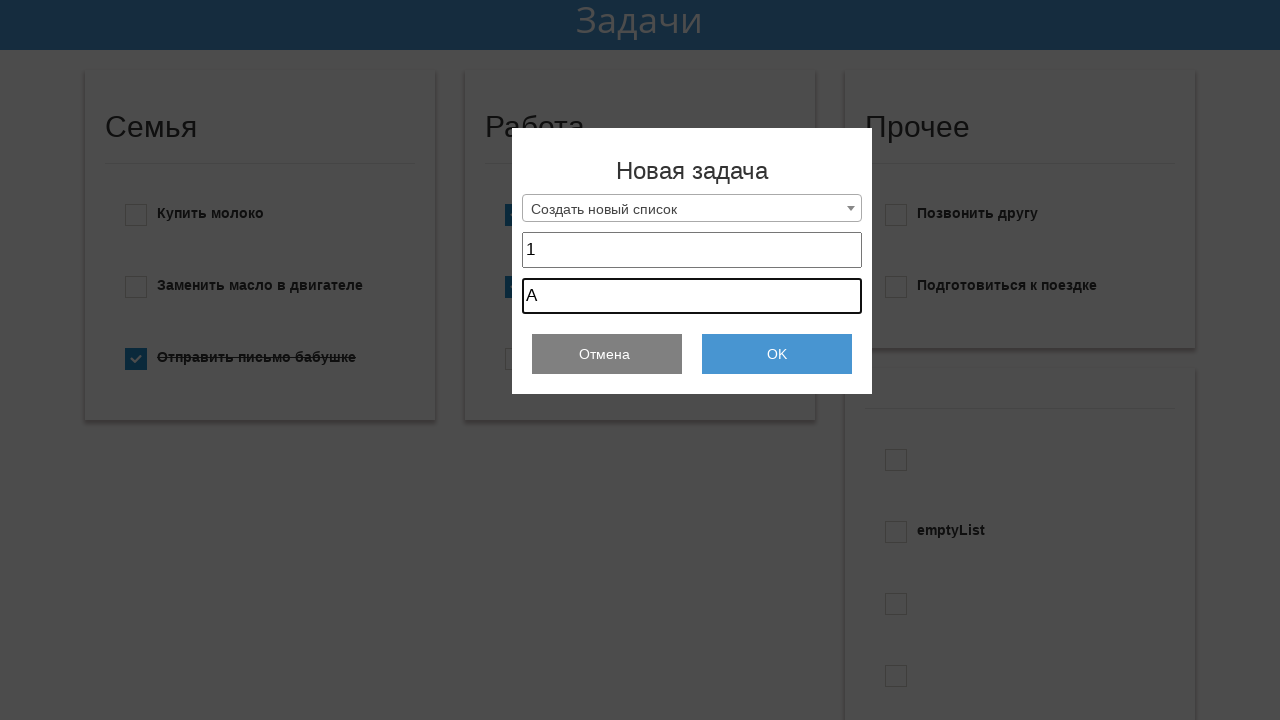

Clicked add todo button to create task at (777, 354) on .add_todo
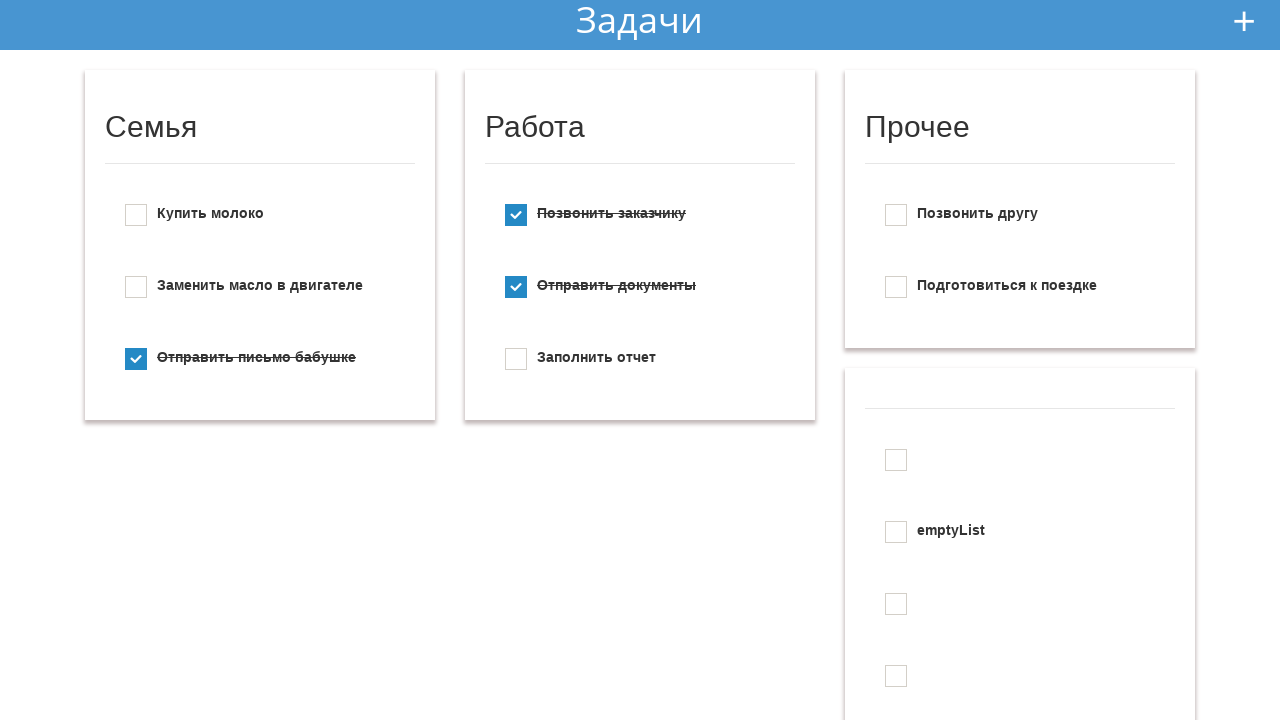

Verified task 'А' was created in category '1'
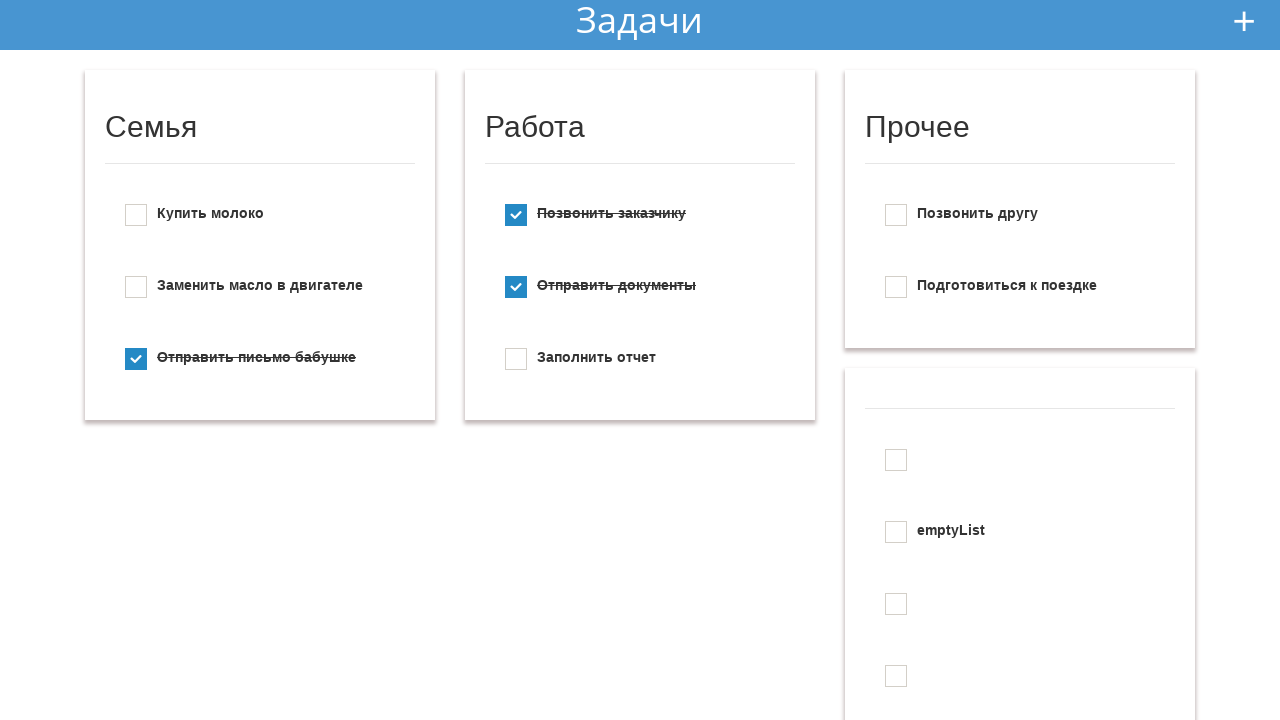

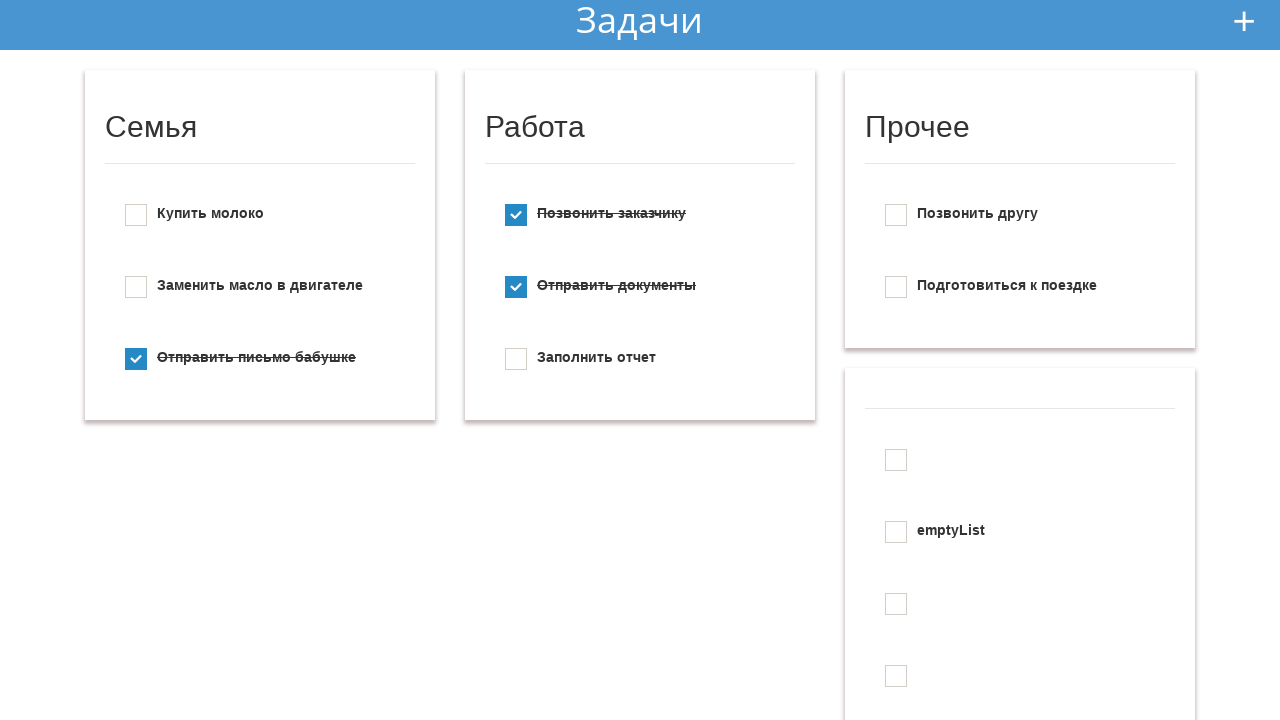